Navigates to Selenium HQ website and performs a right-click context menu action on the Download link

Starting URL: http://seleniumhq.org

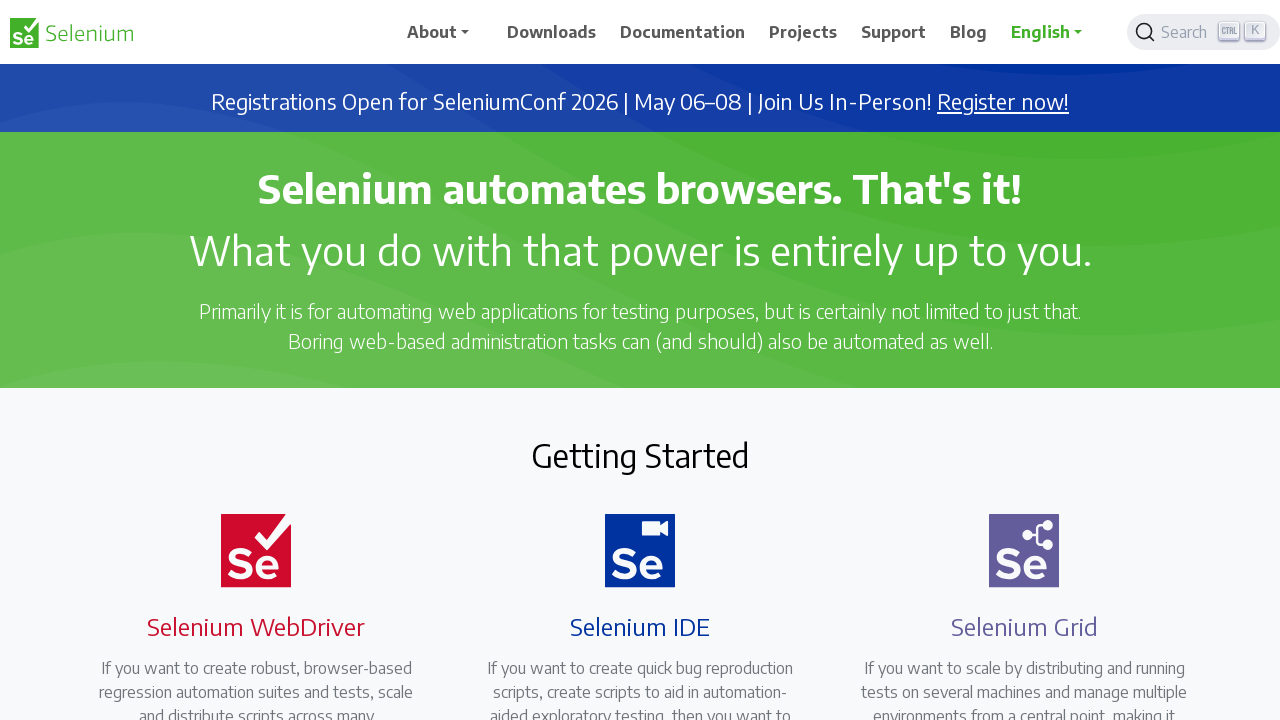

Navigated to Selenium HQ website at http://seleniumhq.org
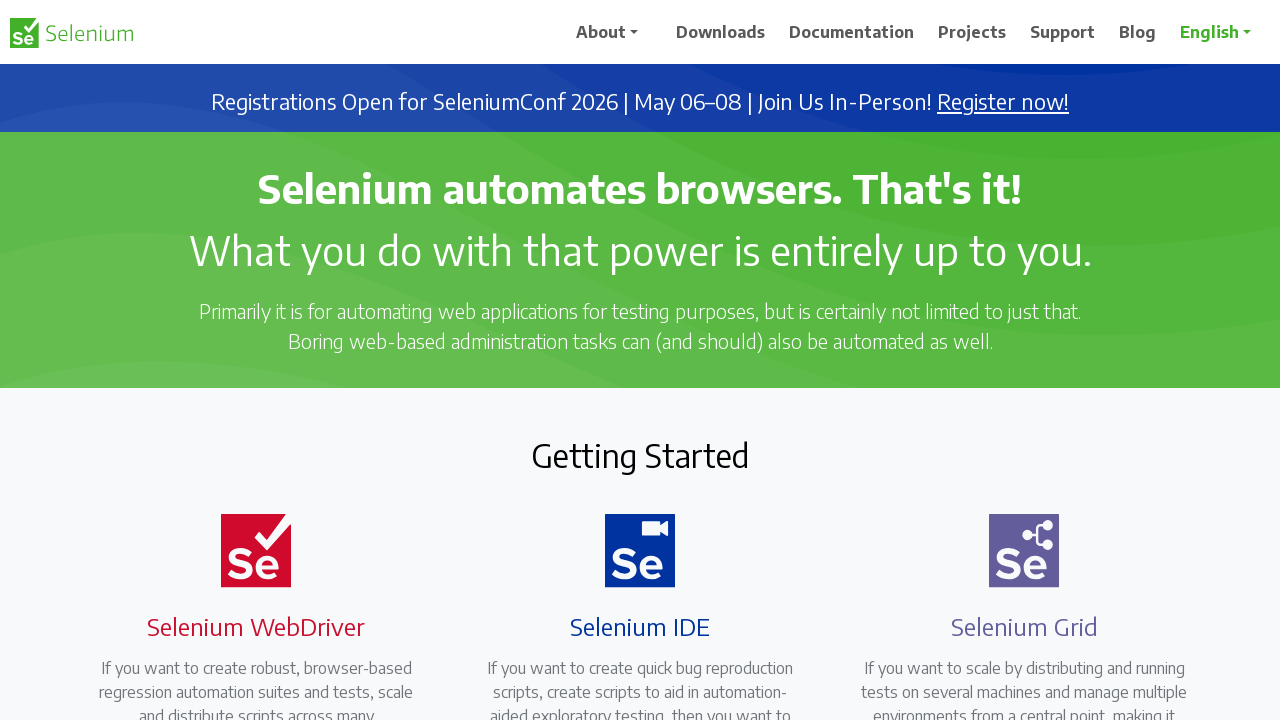

Located Download link on the page
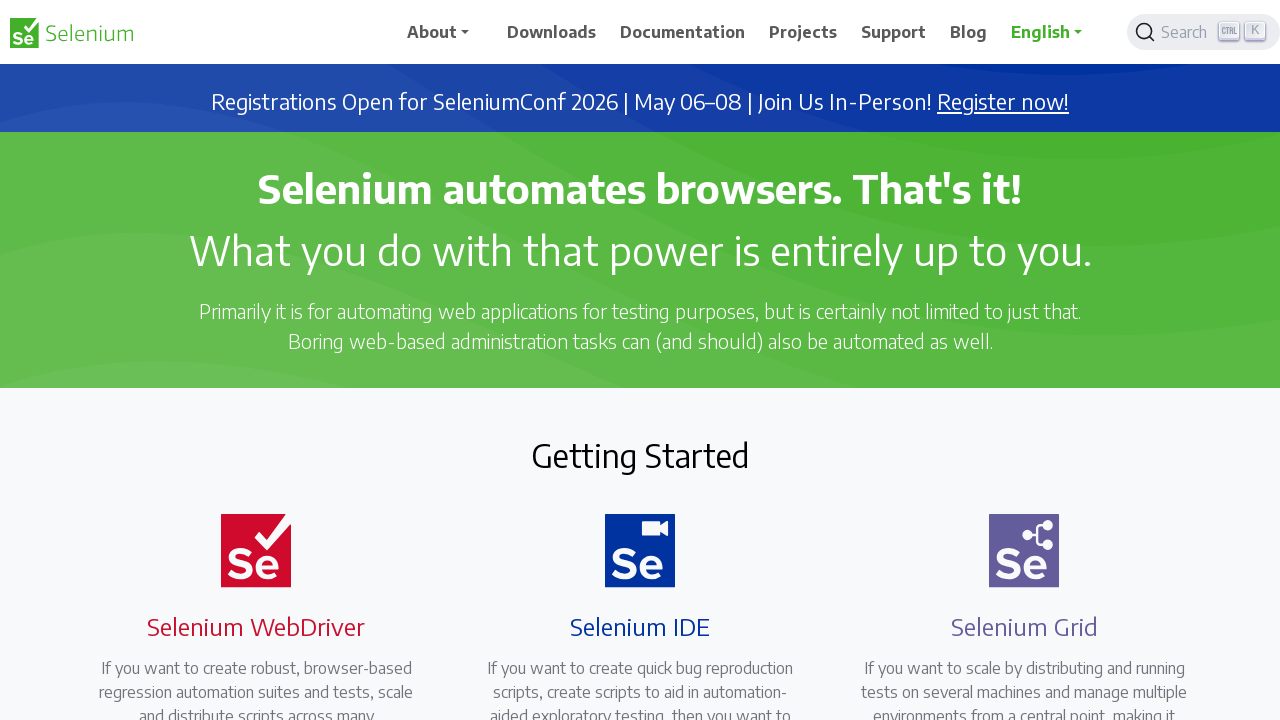

Right-clicked on Download link to open context menu at (552, 32) on a:has-text('Download')
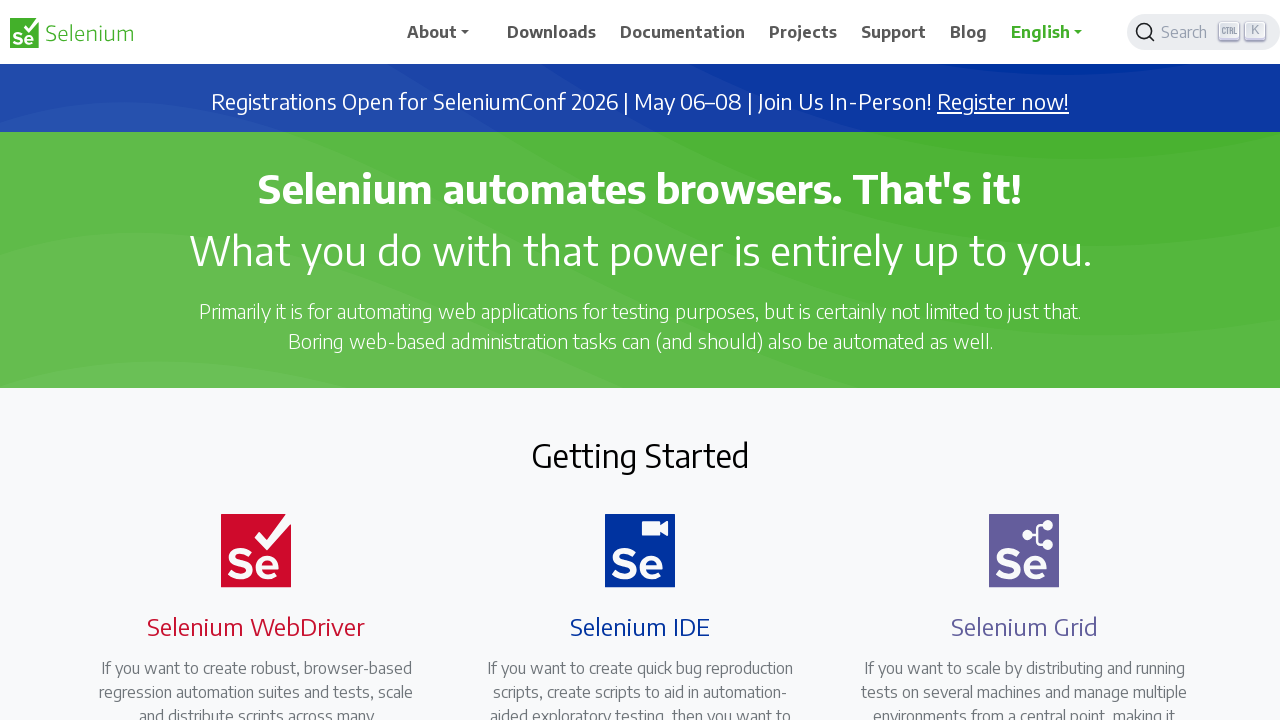

Opened Download link in new tab using Ctrl+Click at (552, 32) on a:has-text('Download')
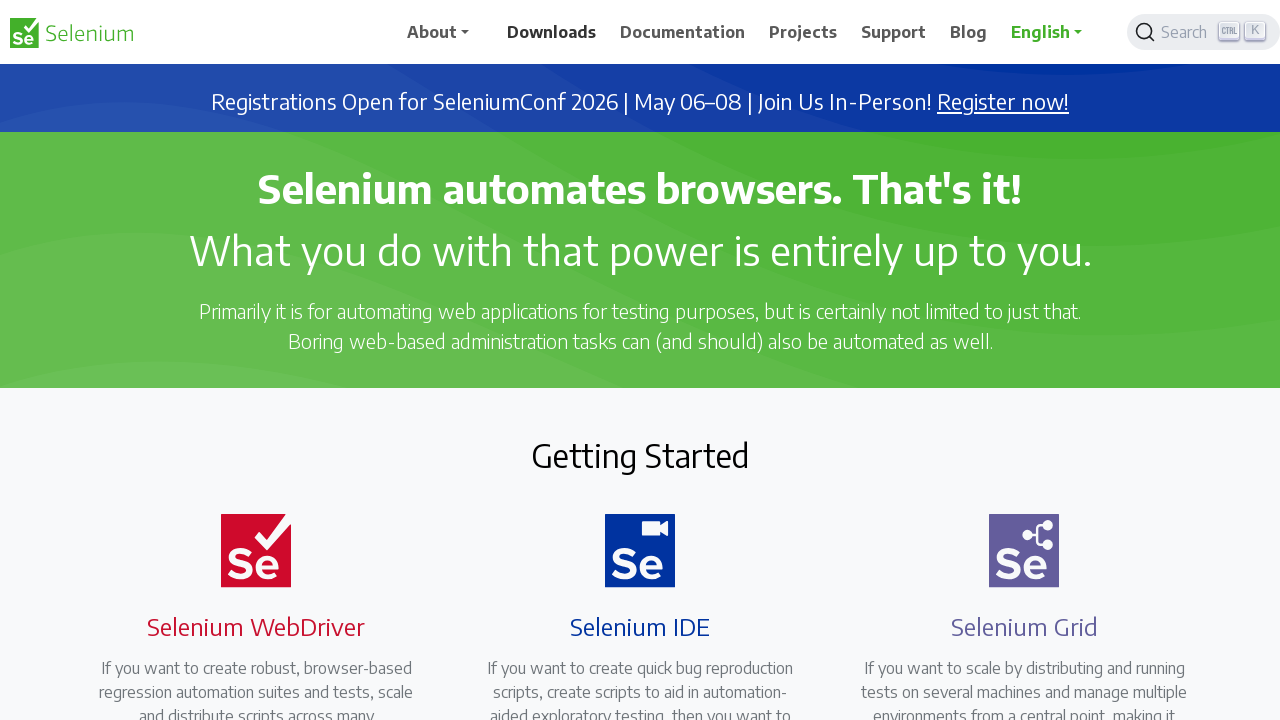

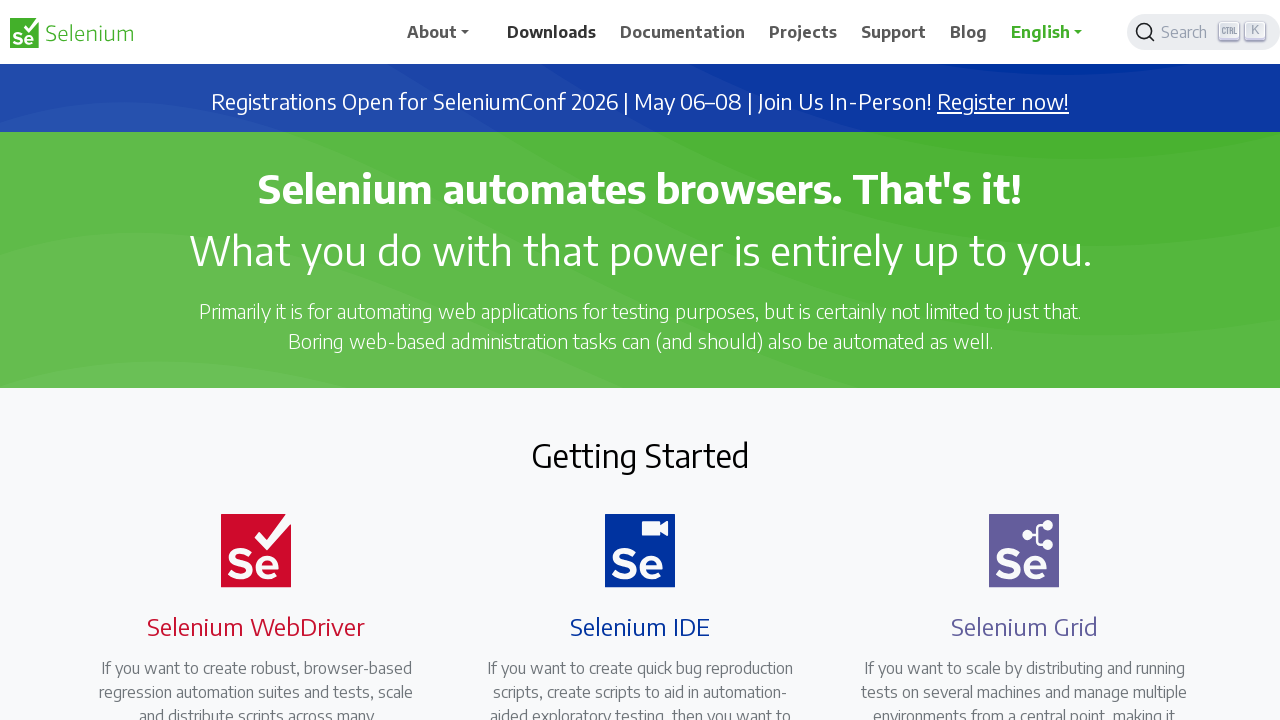